Tests form submission by filling in username, email, phone, and address fields on a test automation practice page

Starting URL: https://testautomationpractice.blogspot.com/

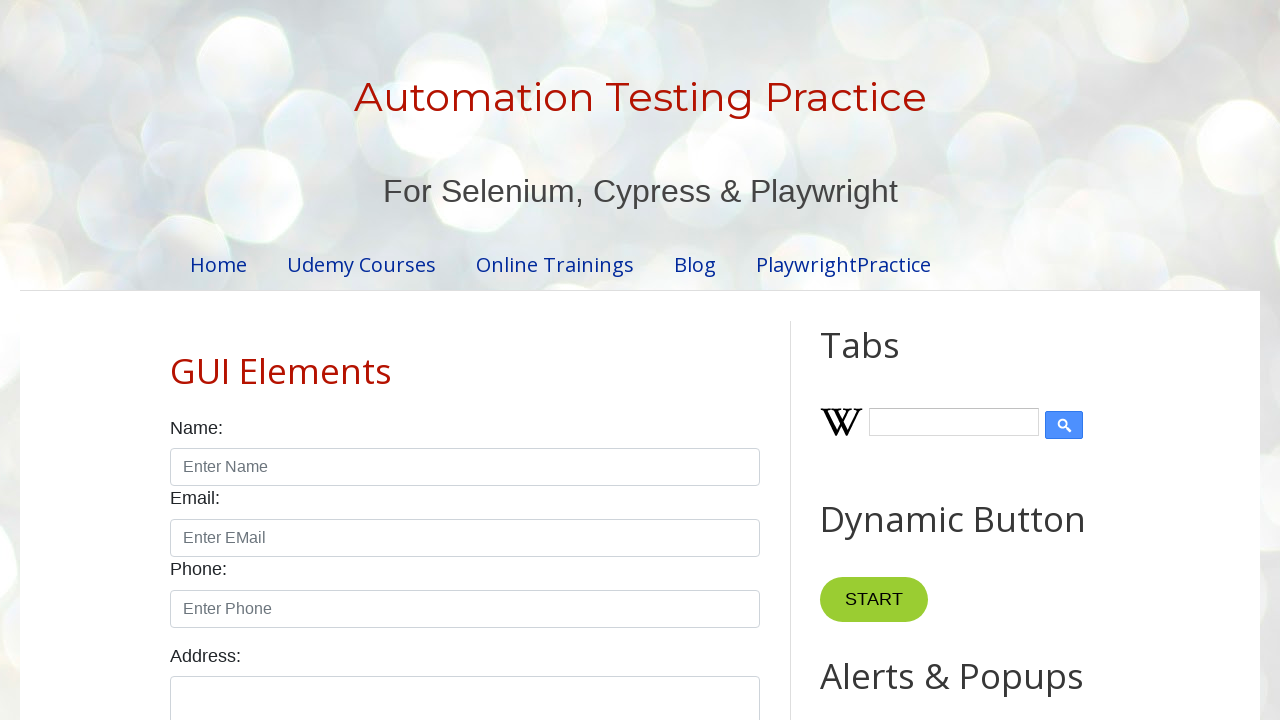

Filled username field with 'Igor' on input#name
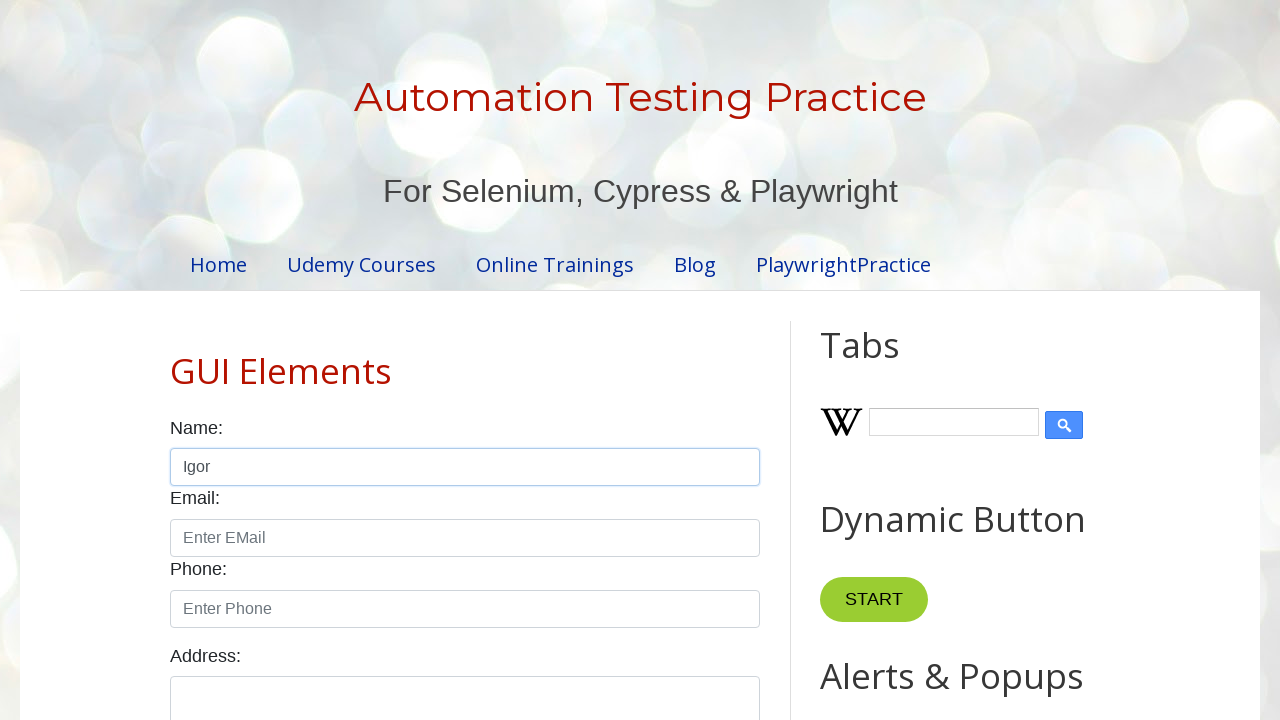

Filled email field with 'mymail@mail.com' on input#email
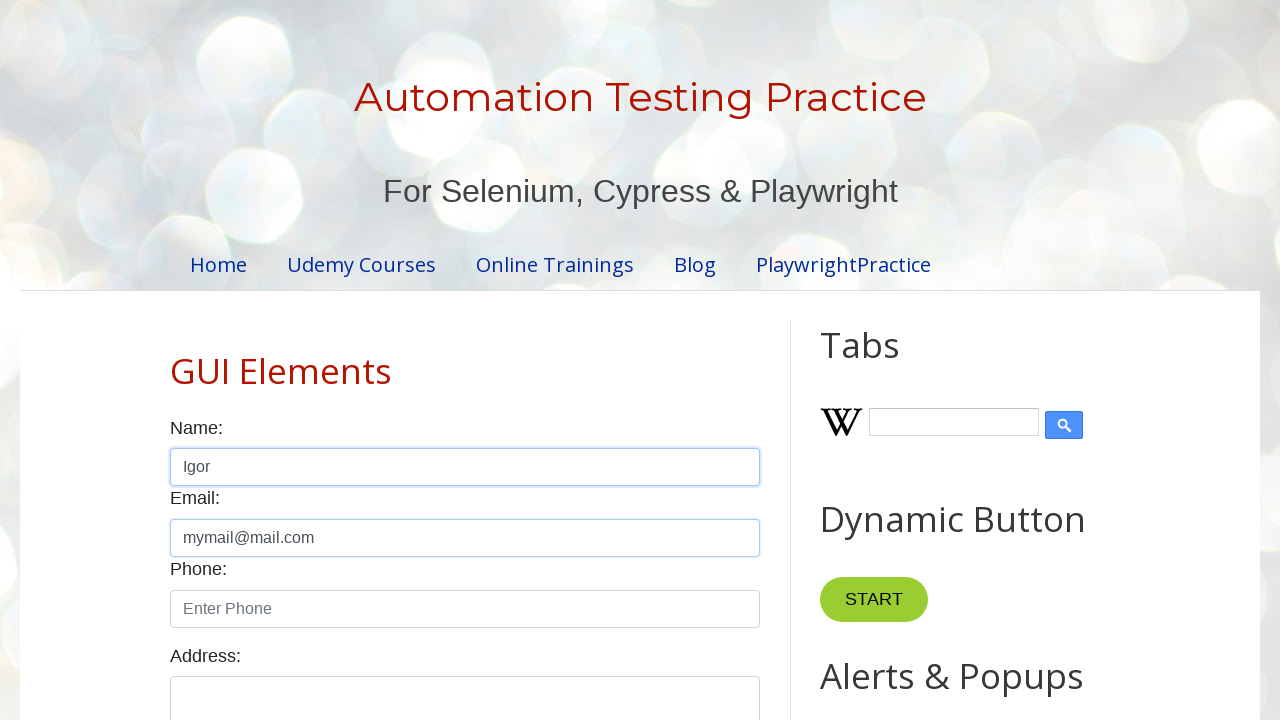

Filled phone field with '+7 800 555 35-35' on input#phone
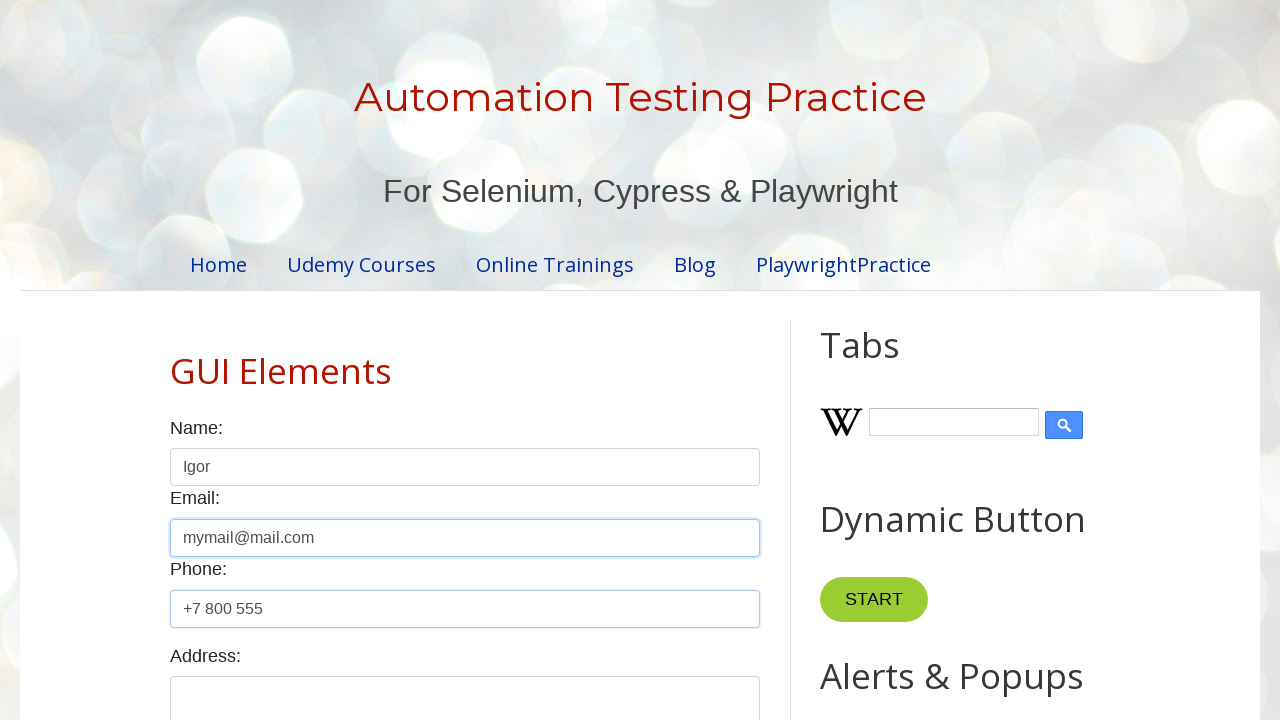

Filled address field with 'Moscow, Bolschaya Nikitskaya 27,1' on textarea#textarea
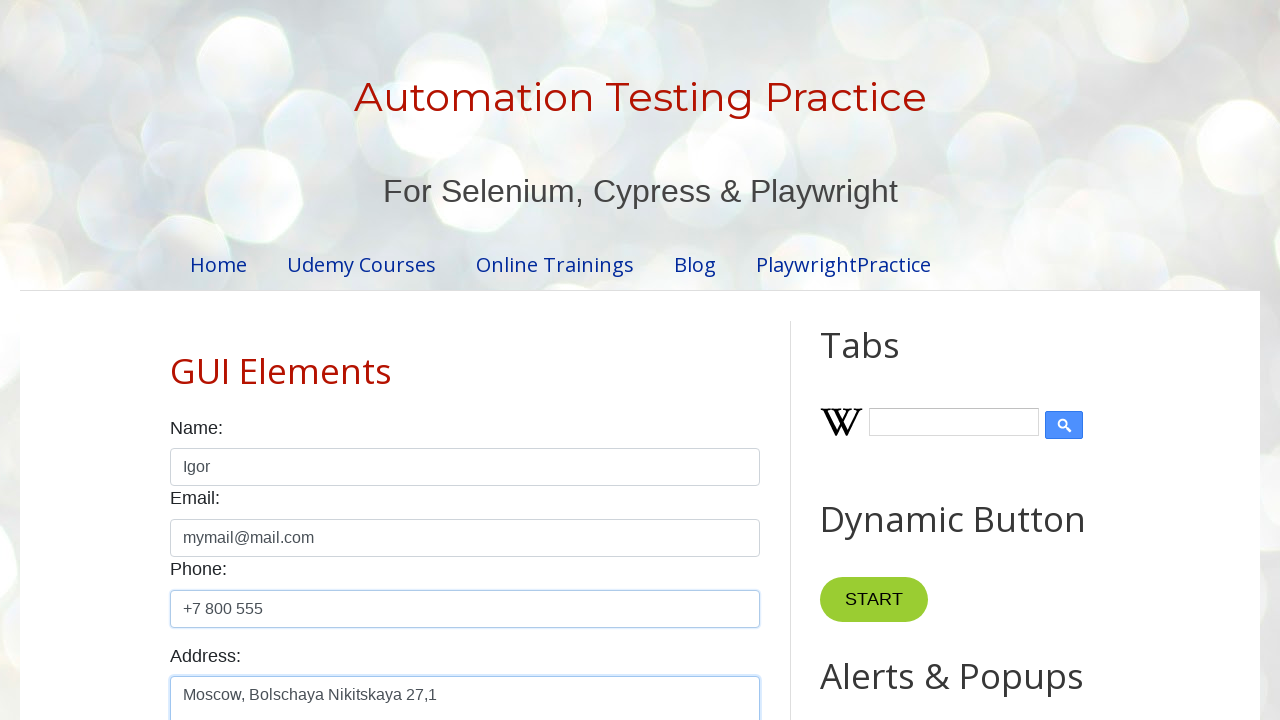

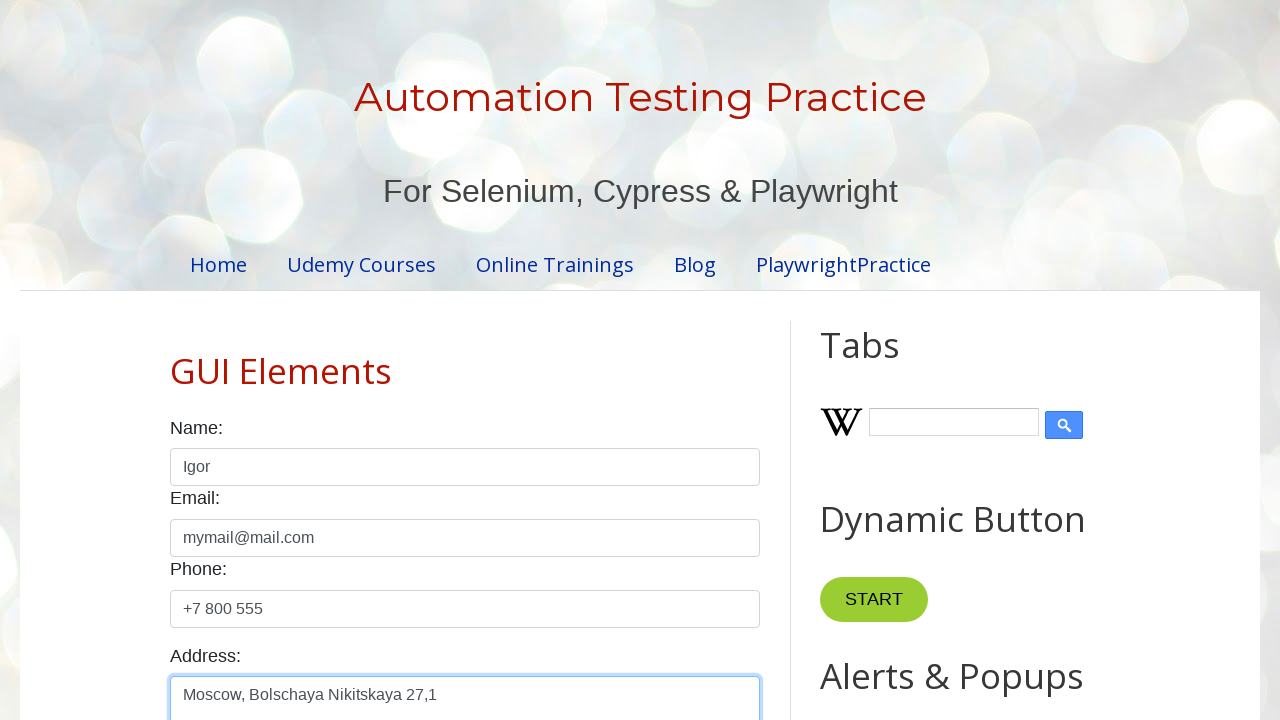